Verifies that the Sign Up link is visible in the navigation bar on the DemoBlaze homepage

Starting URL: https://www.demoblaze.com/index.html

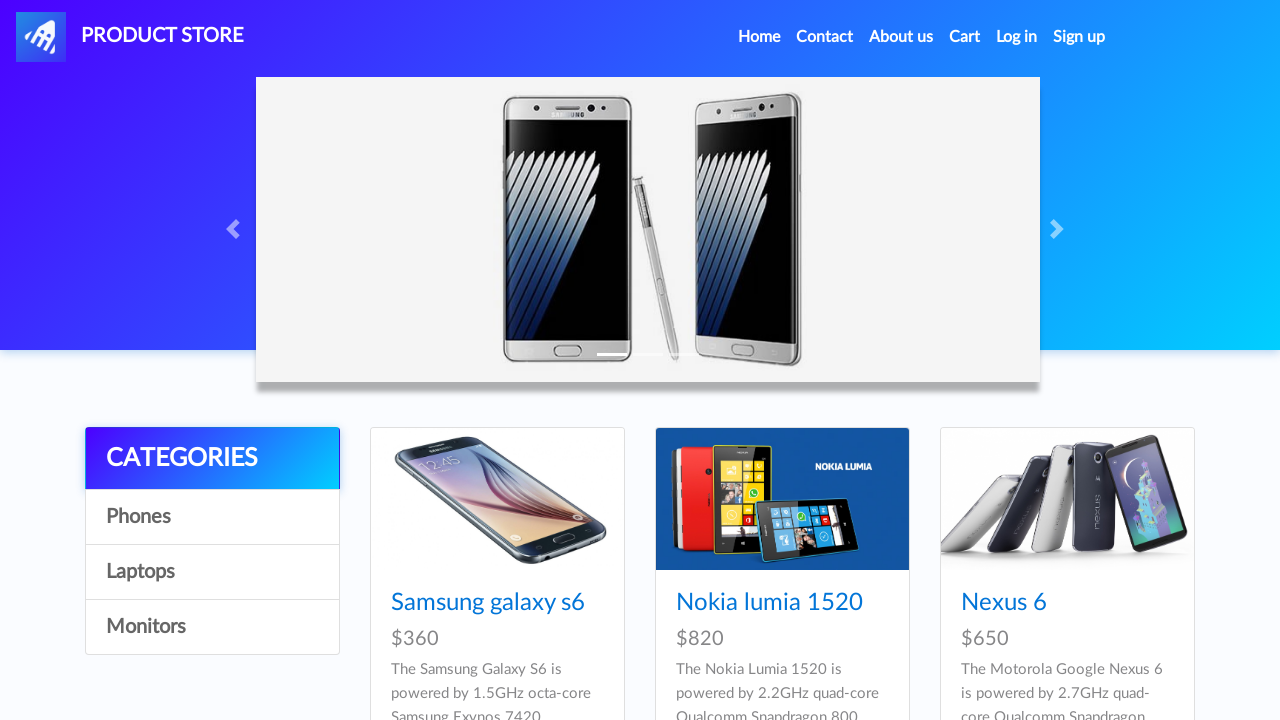

Located the Sign Up link element with ID 'signin2'
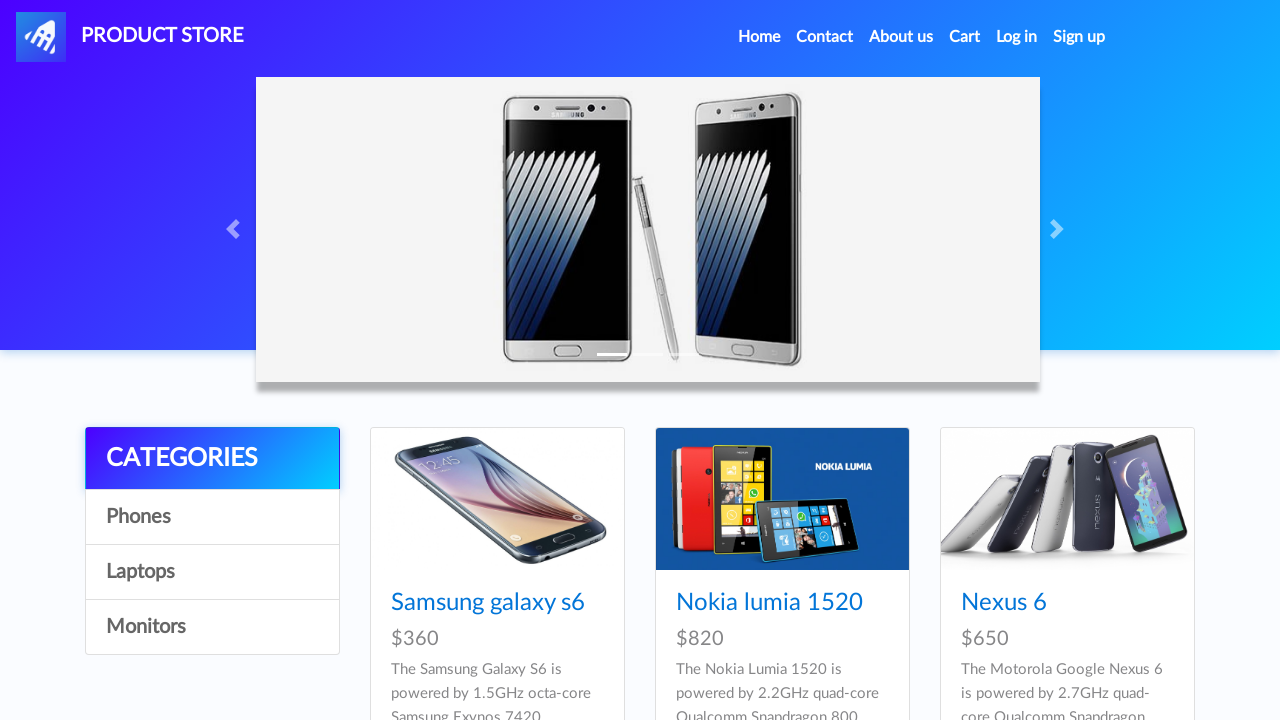

Sign Up link became visible in the navigation bar
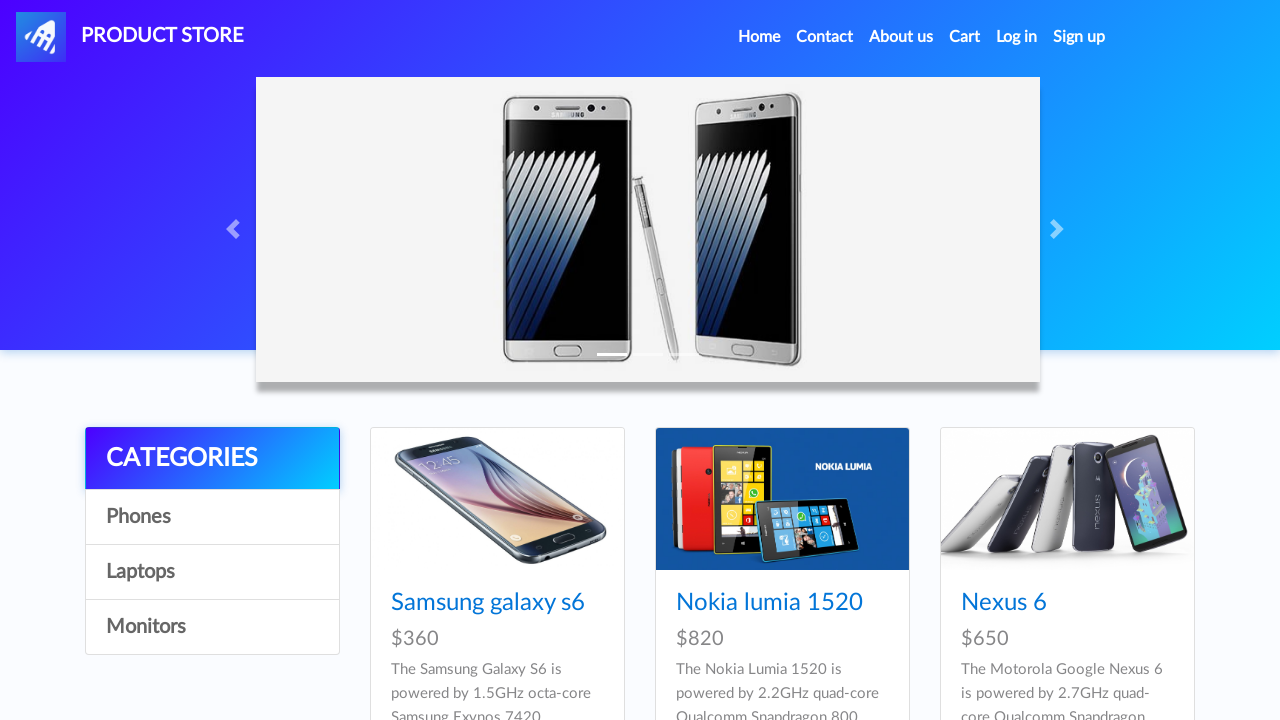

Verified that the Sign Up link is visible on the DemoBlaze homepage
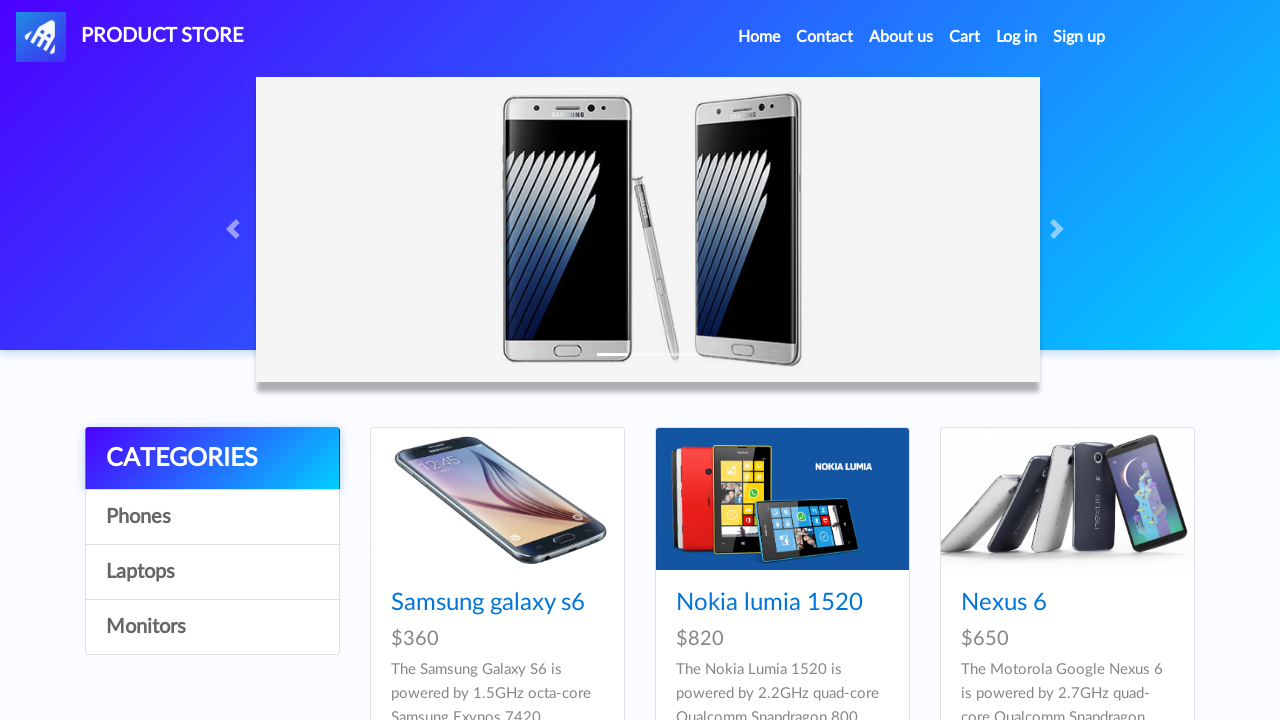

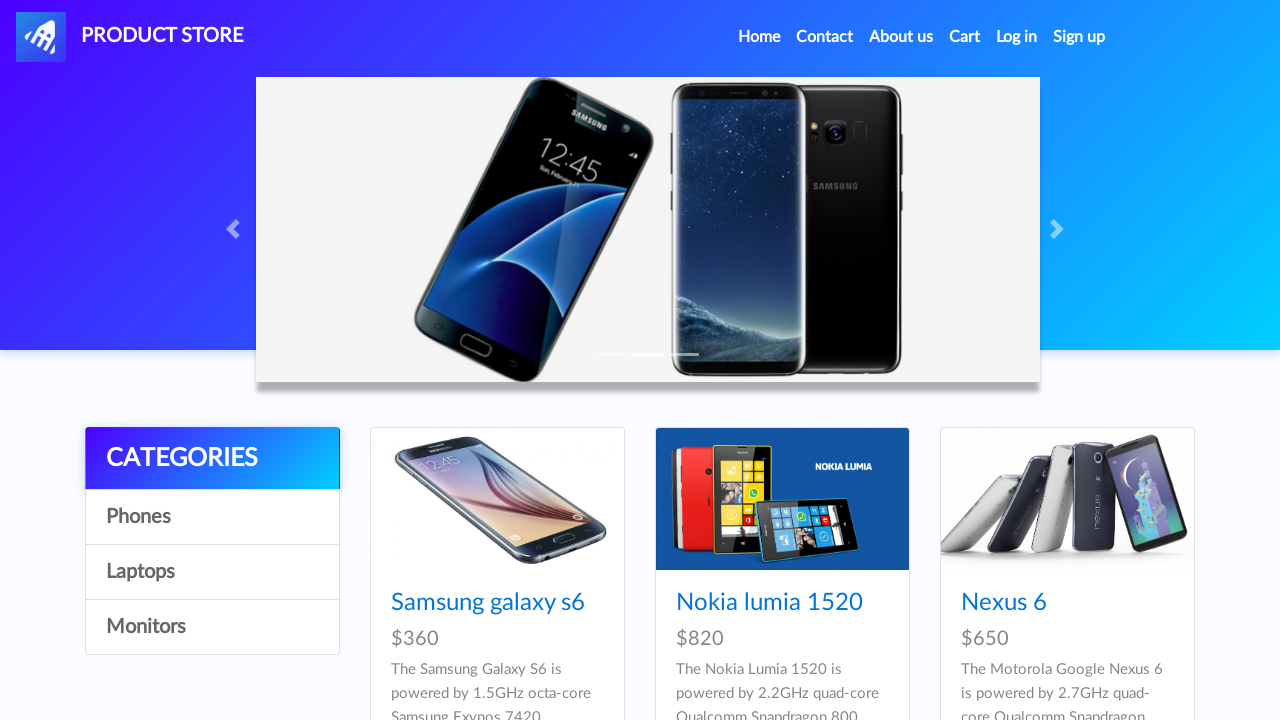